Tests JavaScript alert/prompt handling on W3Schools by clicking a button that triggers alerts, then accepting, dismissing, and entering text into prompts

Starting URL: https://www.w3schools.com/js/tryit.asp?filename=tryjs_prompt

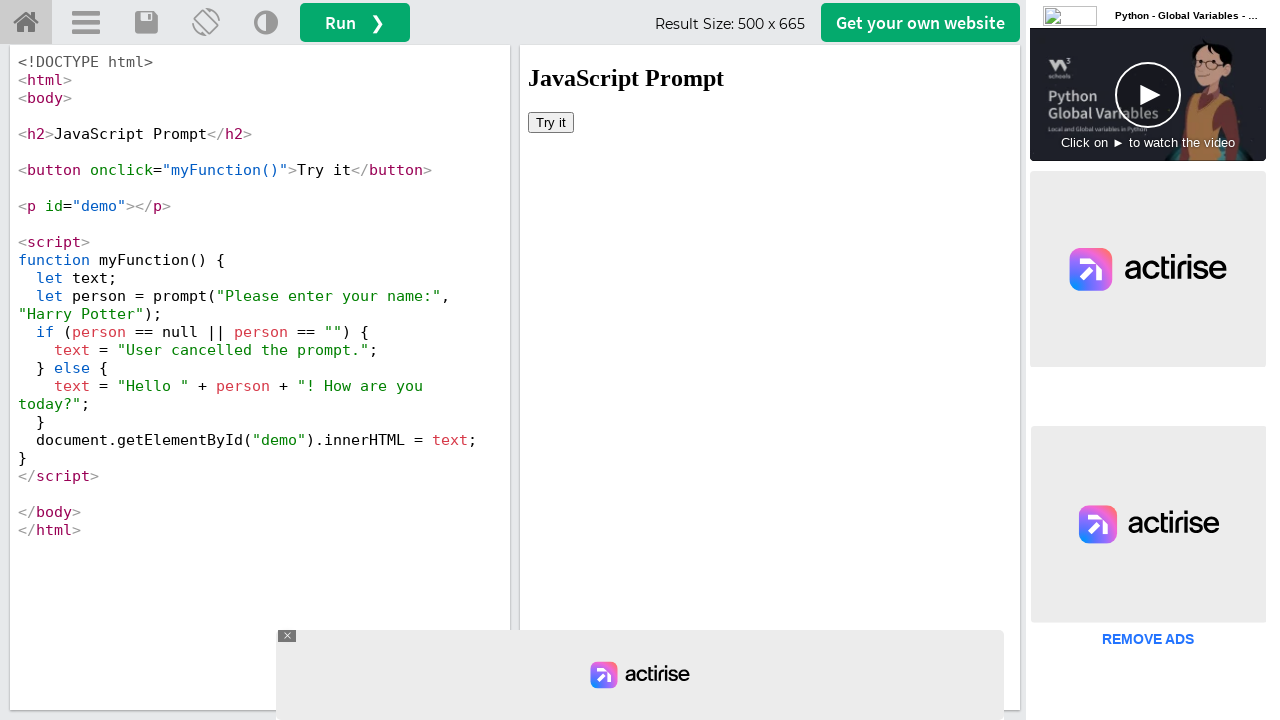

Located iframe with id 'iframeResult'
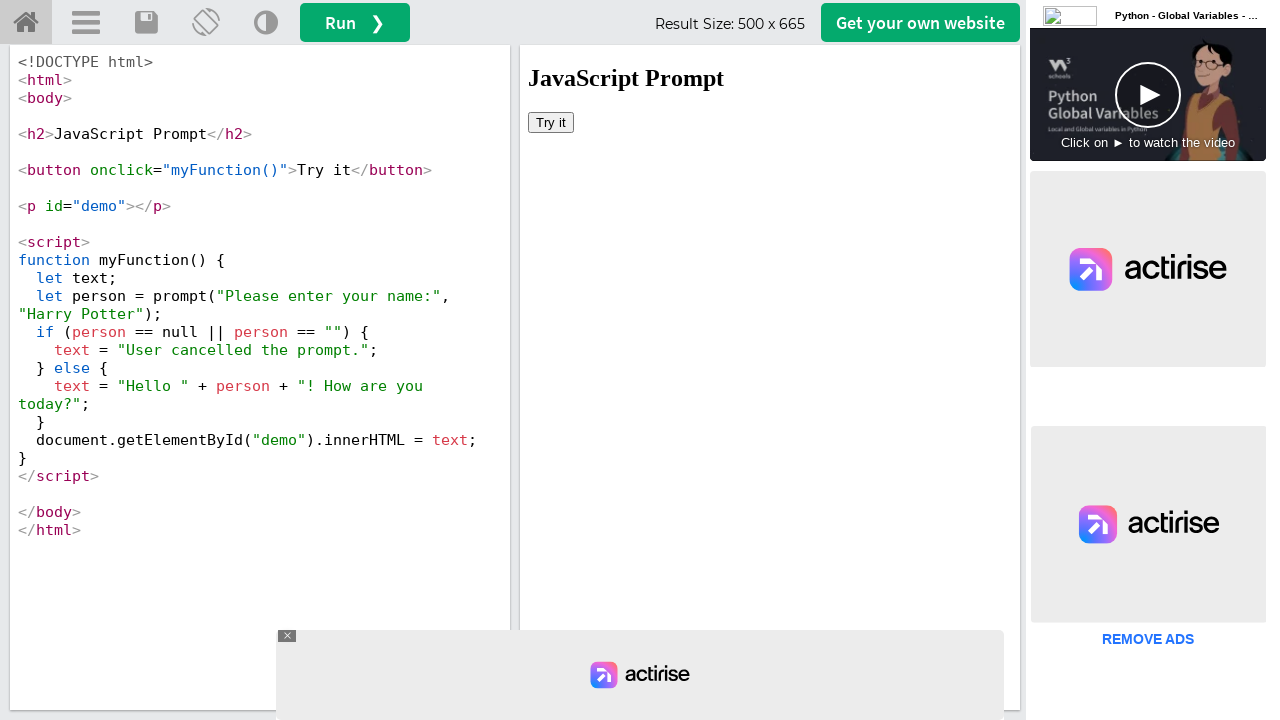

Waited for 'Try it' button to load in iframe
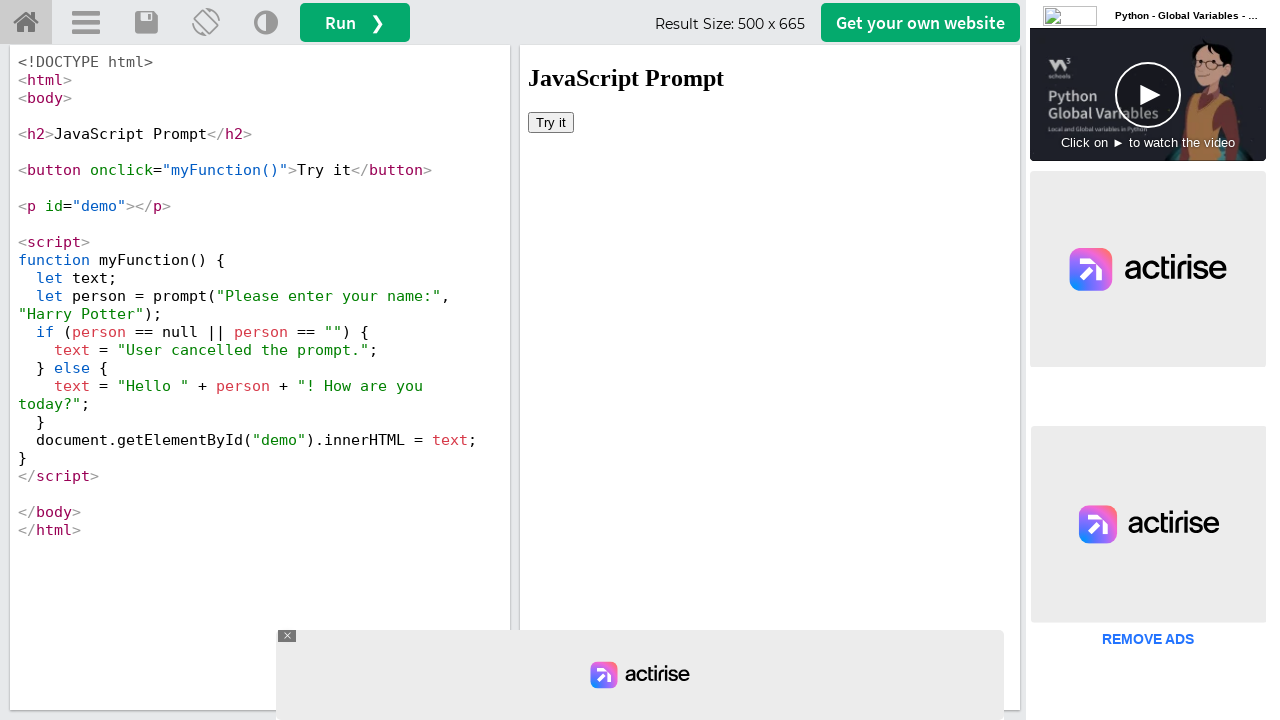

Clicked 'Try it' button to trigger alert at (551, 122) on #iframeResult >> internal:control=enter-frame >> xpath=//button[contains(text(),
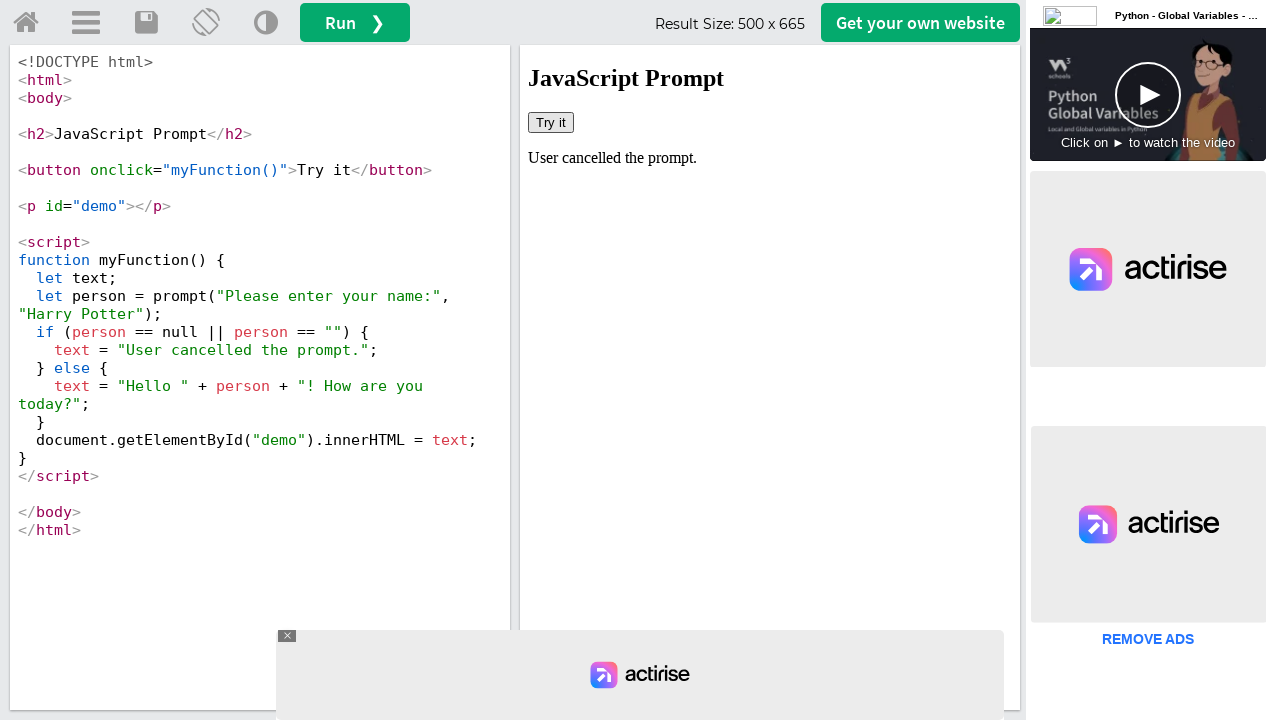

Set up dialog handler to accept alerts
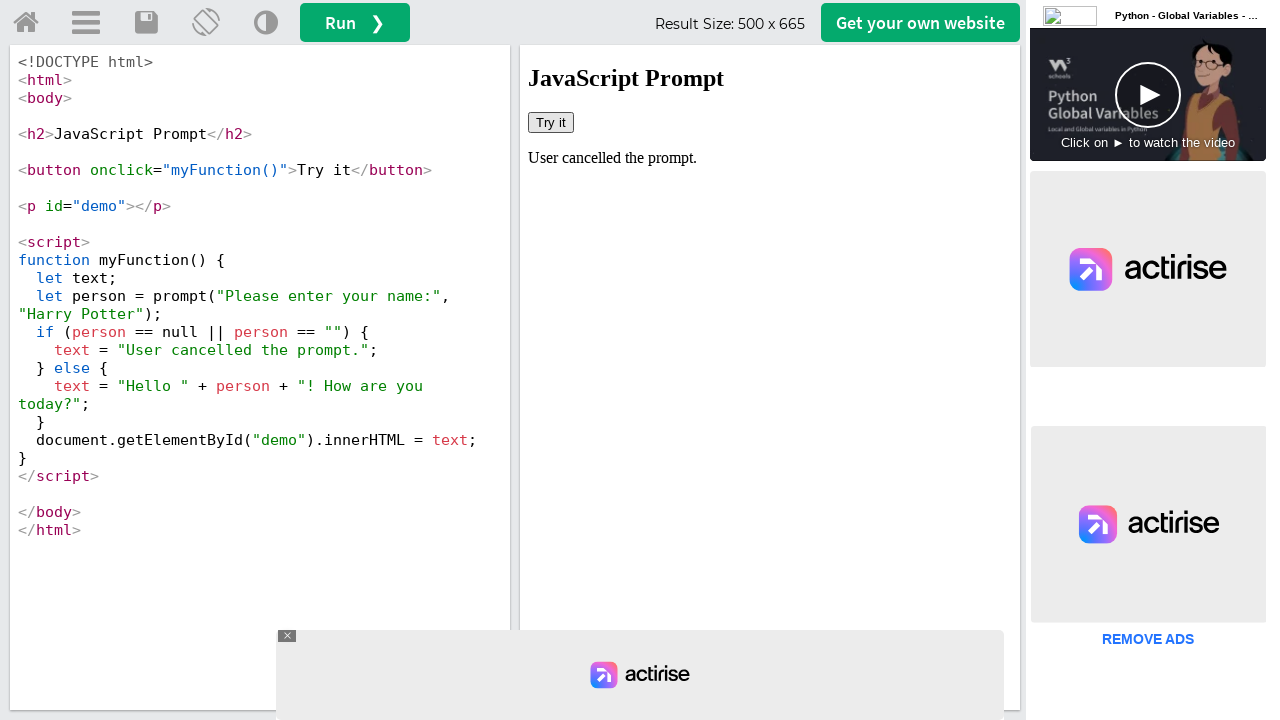

Waited 1 second for alert to be processed
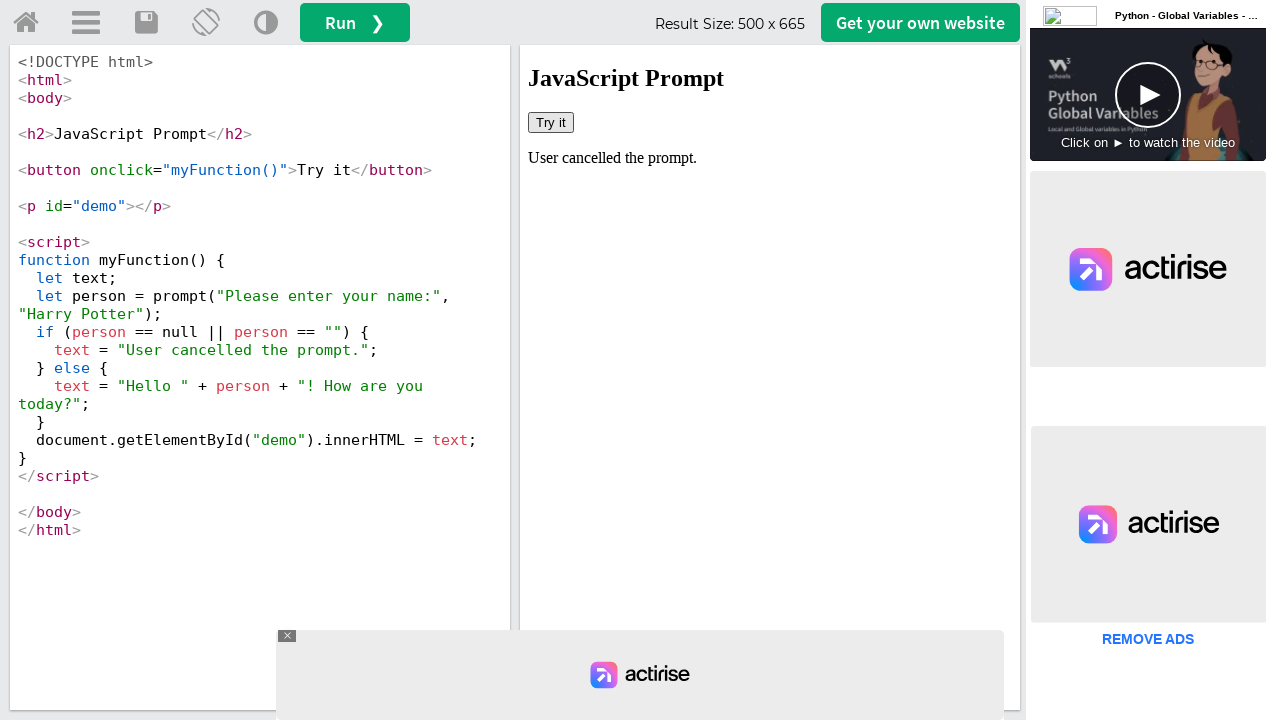

Set up dialog handler to dismiss alerts
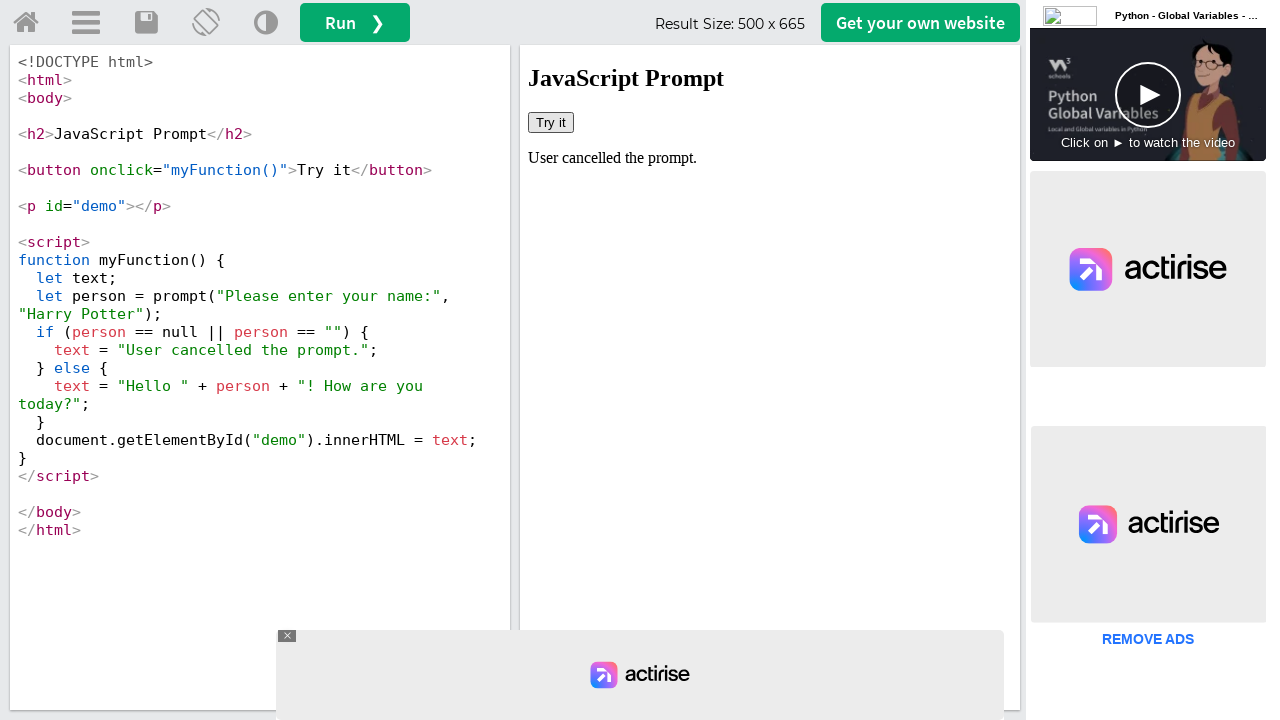

Clicked 'Try it' button to trigger dismissible alert at (551, 122) on #iframeResult >> internal:control=enter-frame >> xpath=//button[contains(text(),
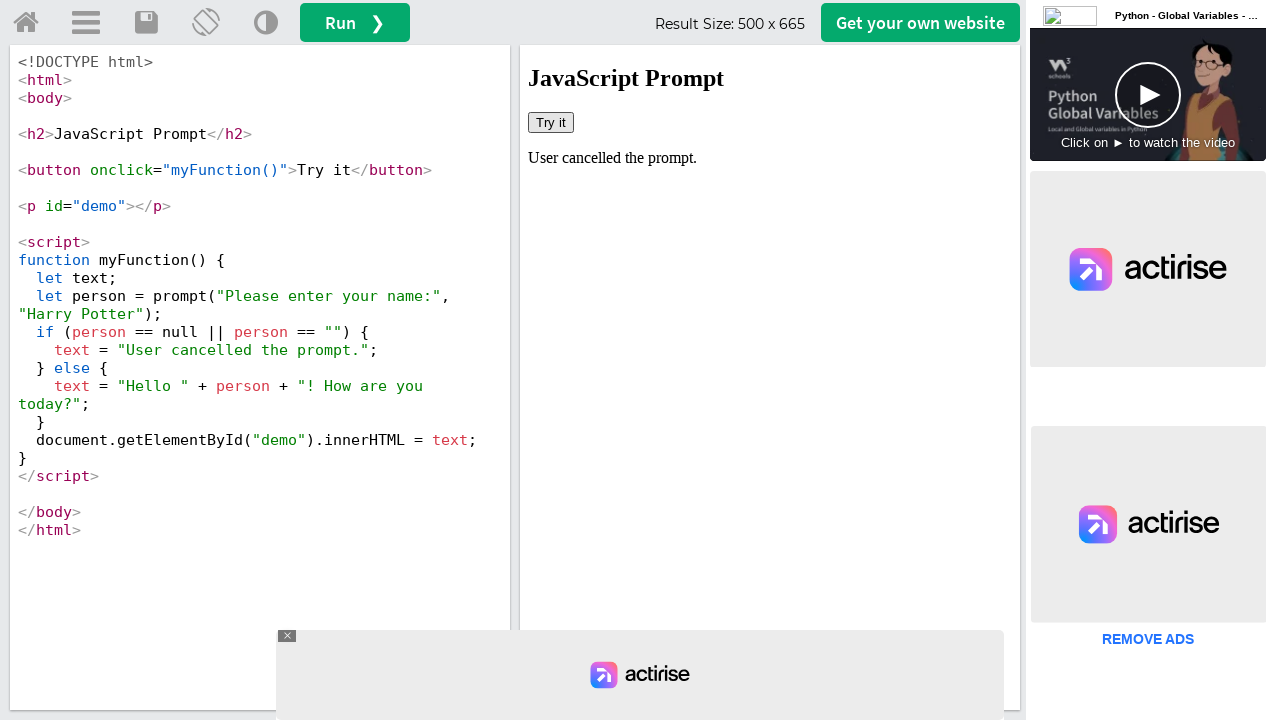

Waited 1 second for alert dismissal to be processed
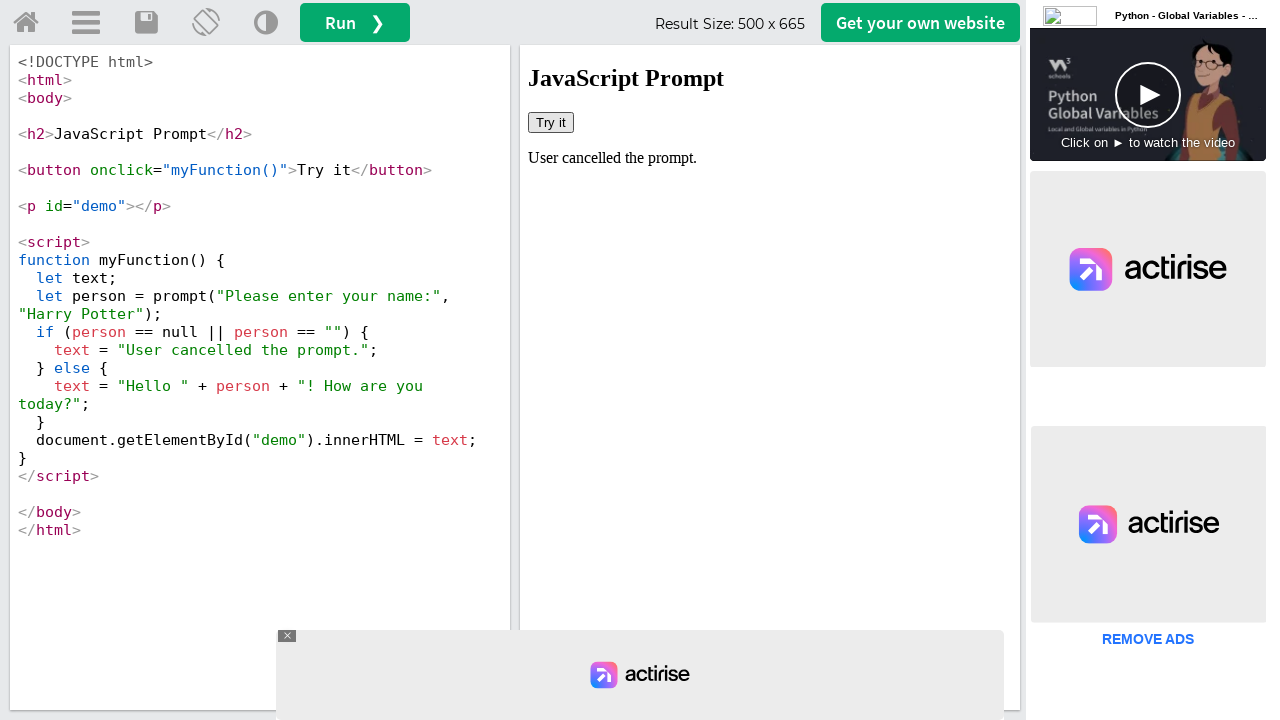

Set up dialog handler to accept prompts with text 'Almas Mohamed'
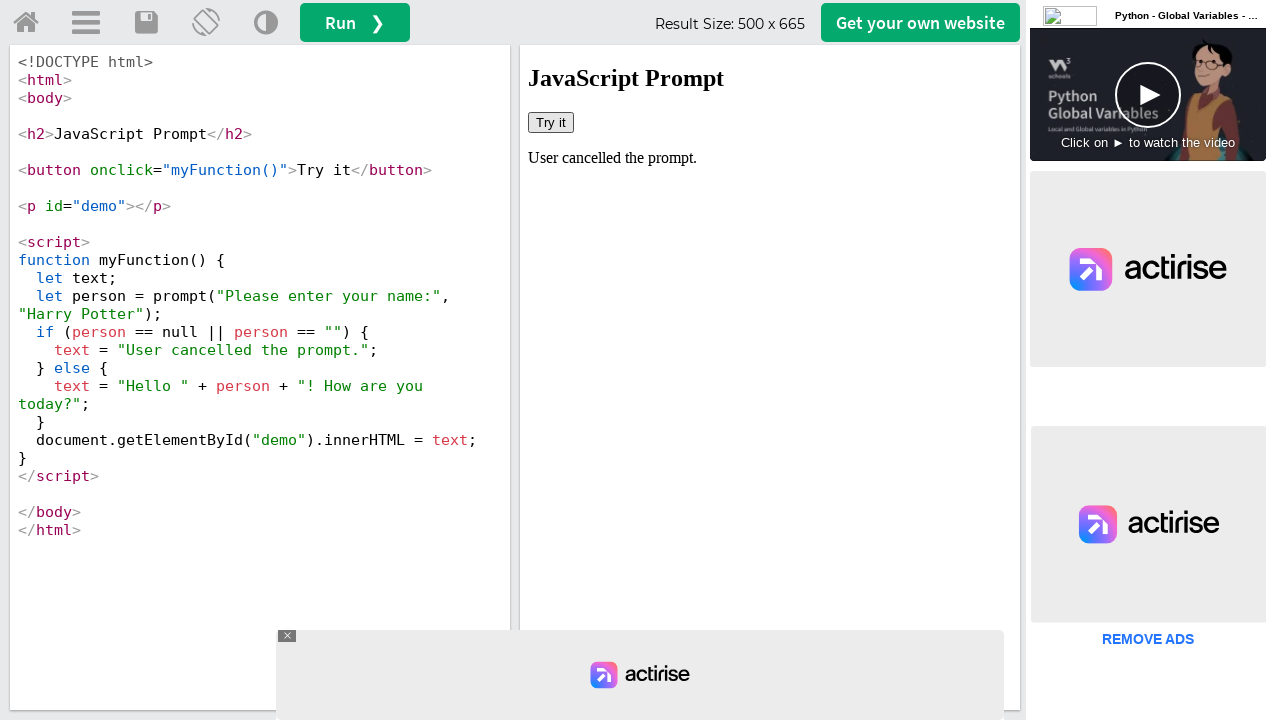

Clicked 'Try it' button to trigger prompt dialog at (551, 122) on #iframeResult >> internal:control=enter-frame >> xpath=//button[contains(text(),
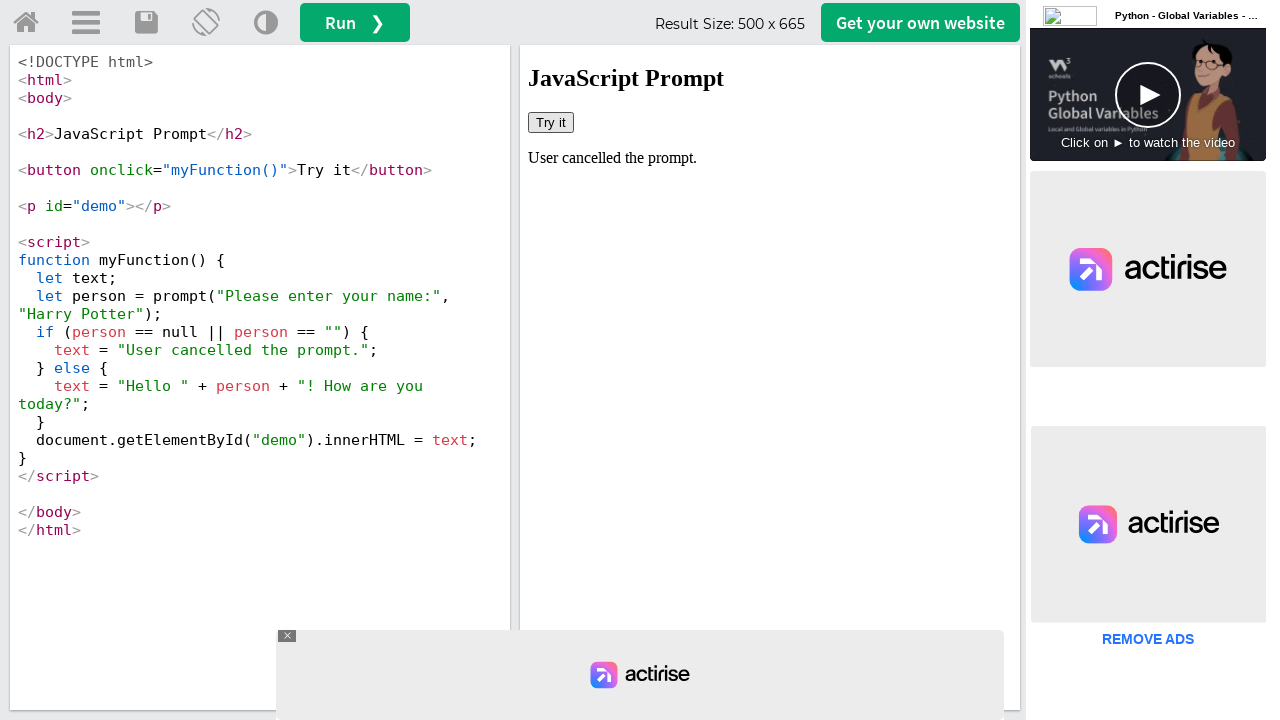

Waited 1 second for prompt to be processed with entered text
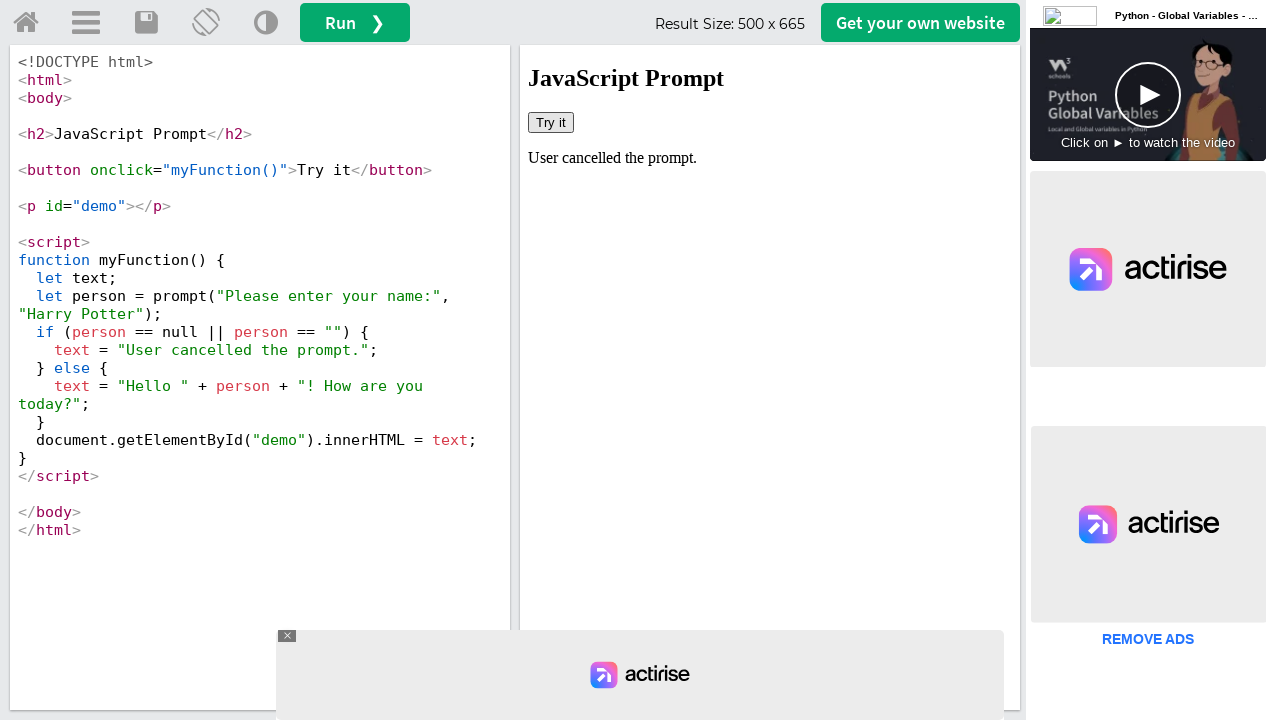

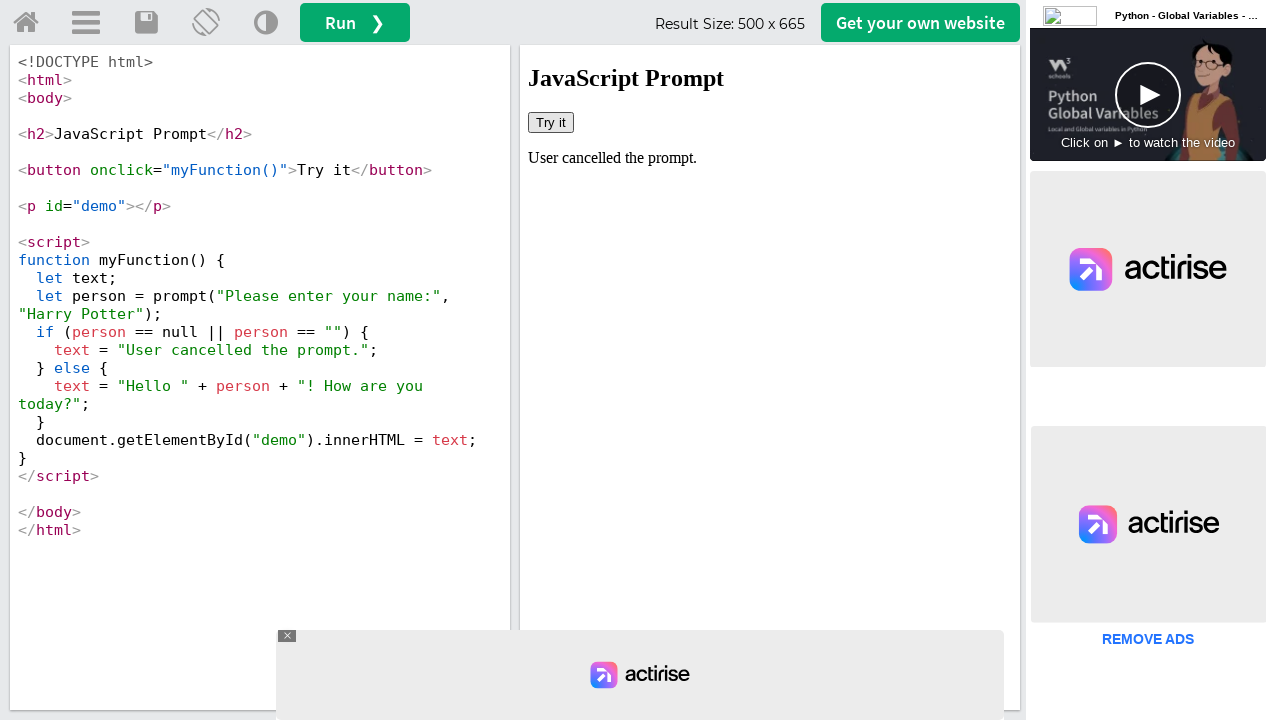